Tests dynamic content controls by clicking Remove button, verifying "It's gone!" message, clicking Add button, and verifying "It's back!" message

Starting URL: https://the-internet.herokuapp.com/dynamic_controls

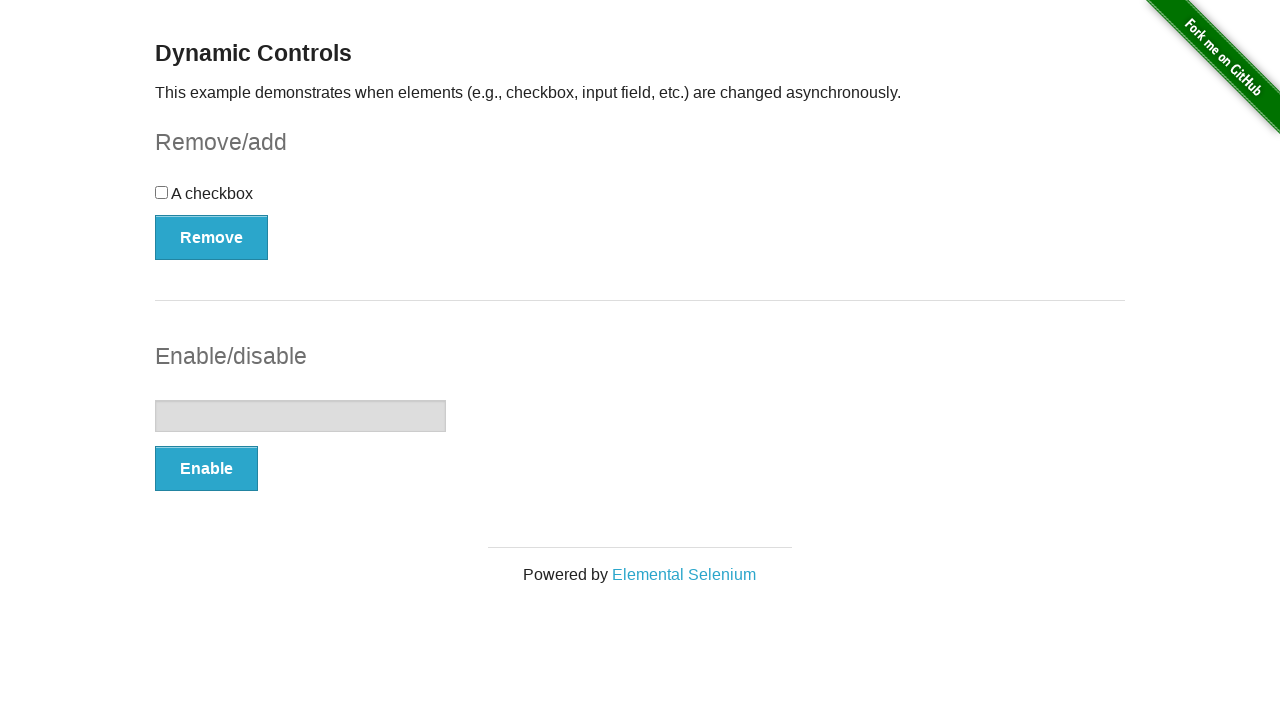

Navigated to dynamic controls test page
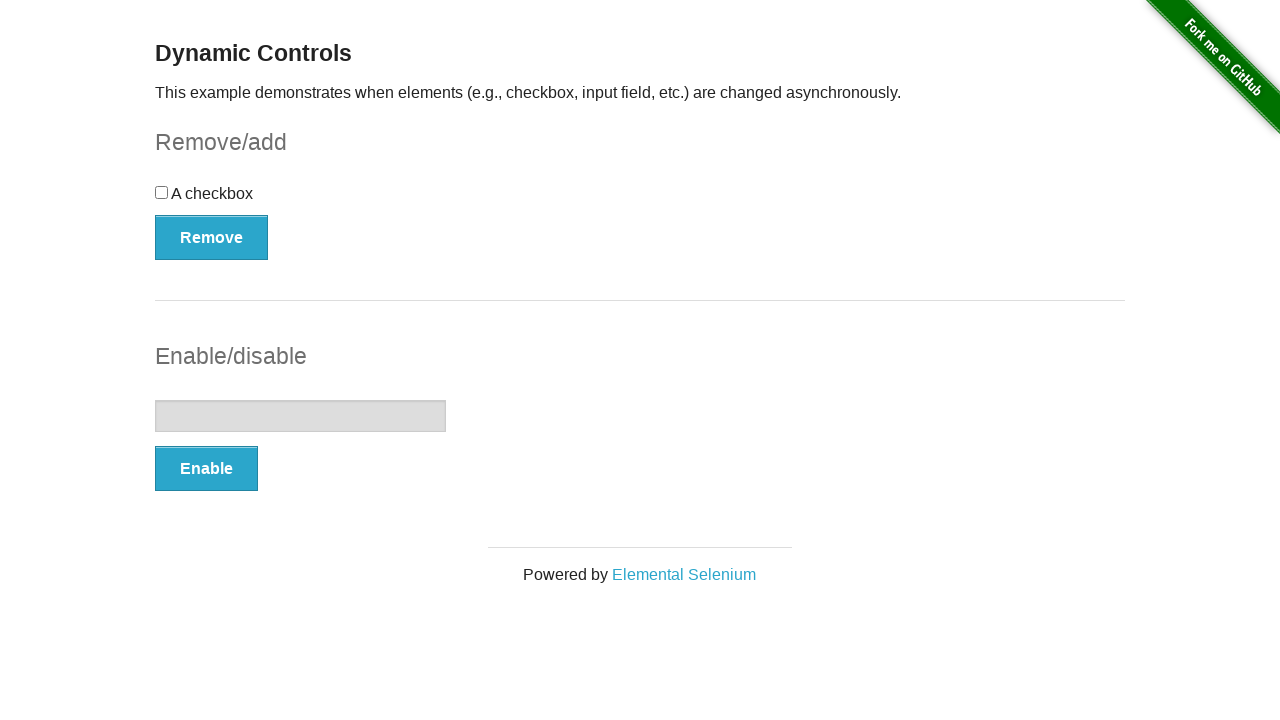

Clicked Remove button at (212, 237) on xpath=//button[@type='button'][1]
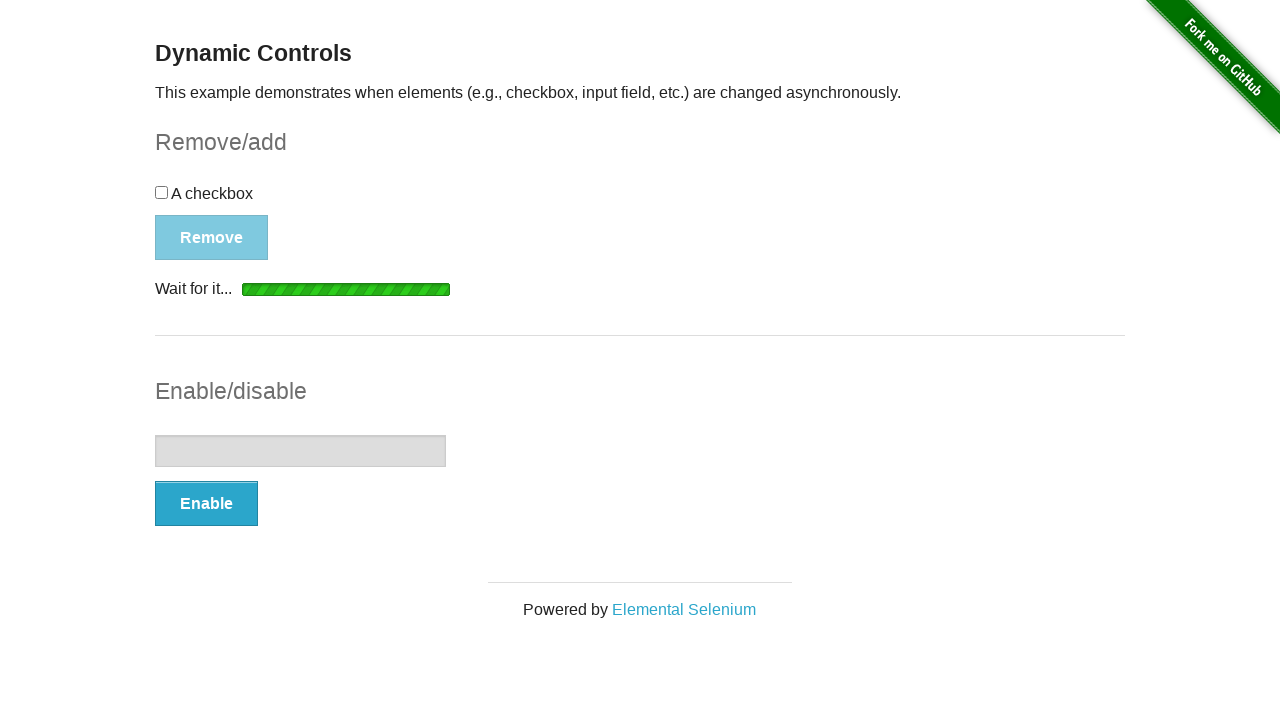

Verified "It's gone!" message appeared
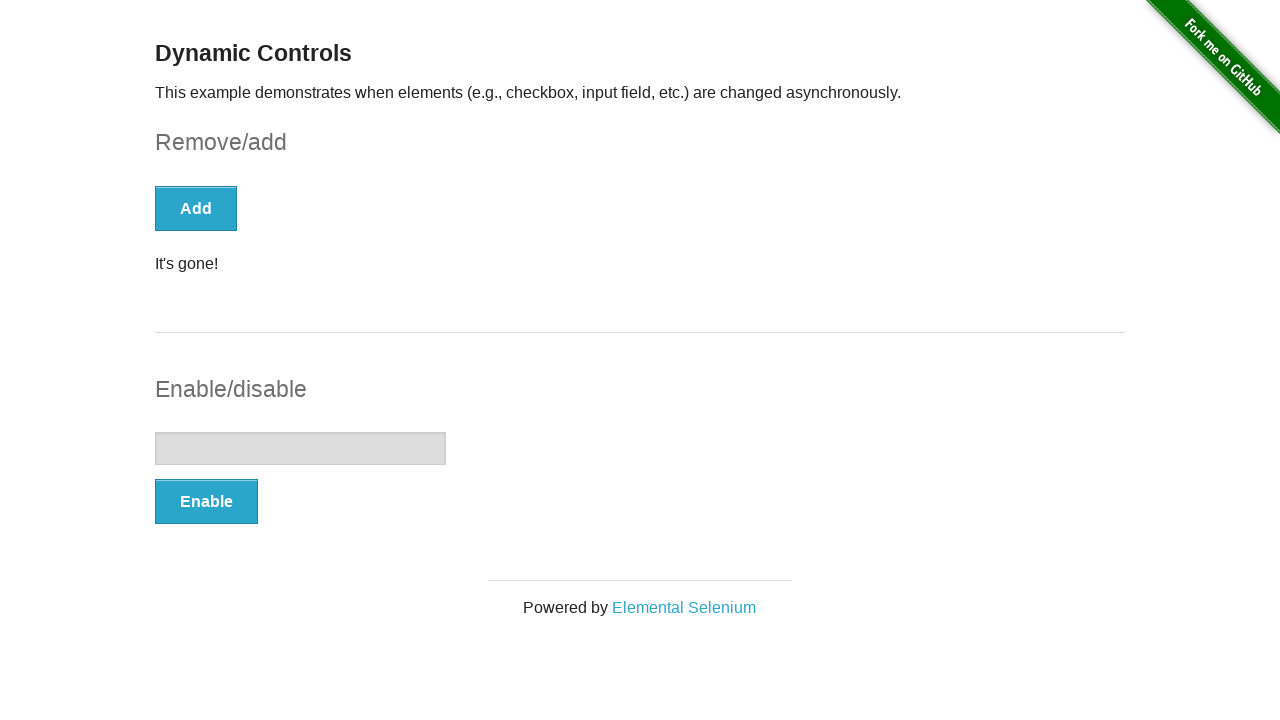

Clicked Add button at (196, 208) on xpath=//button[text()='Add']
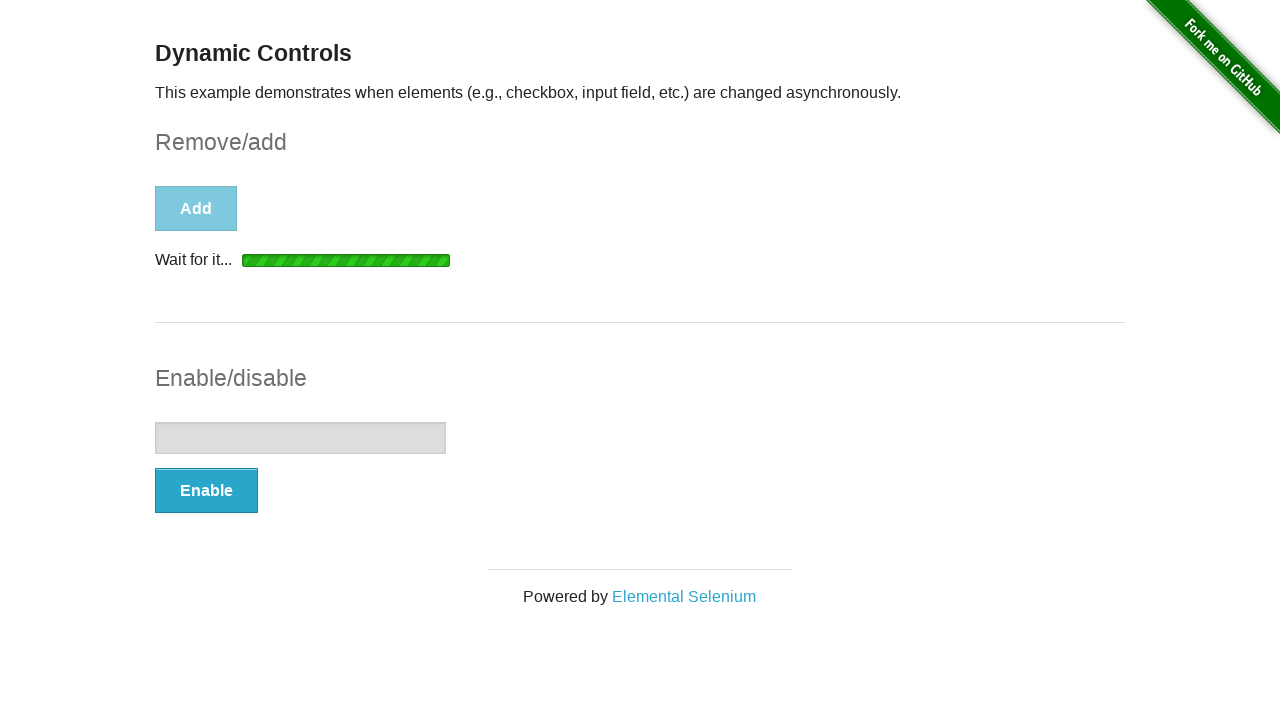

Verified "It's back!" message appeared
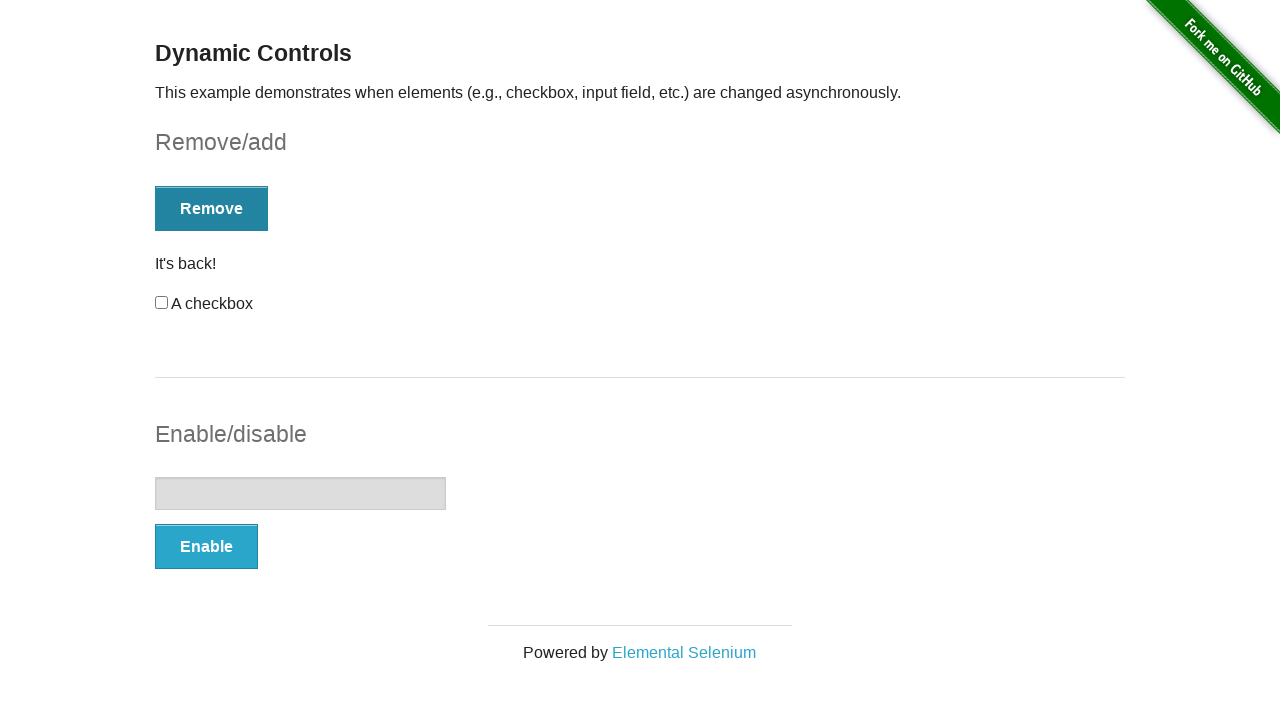

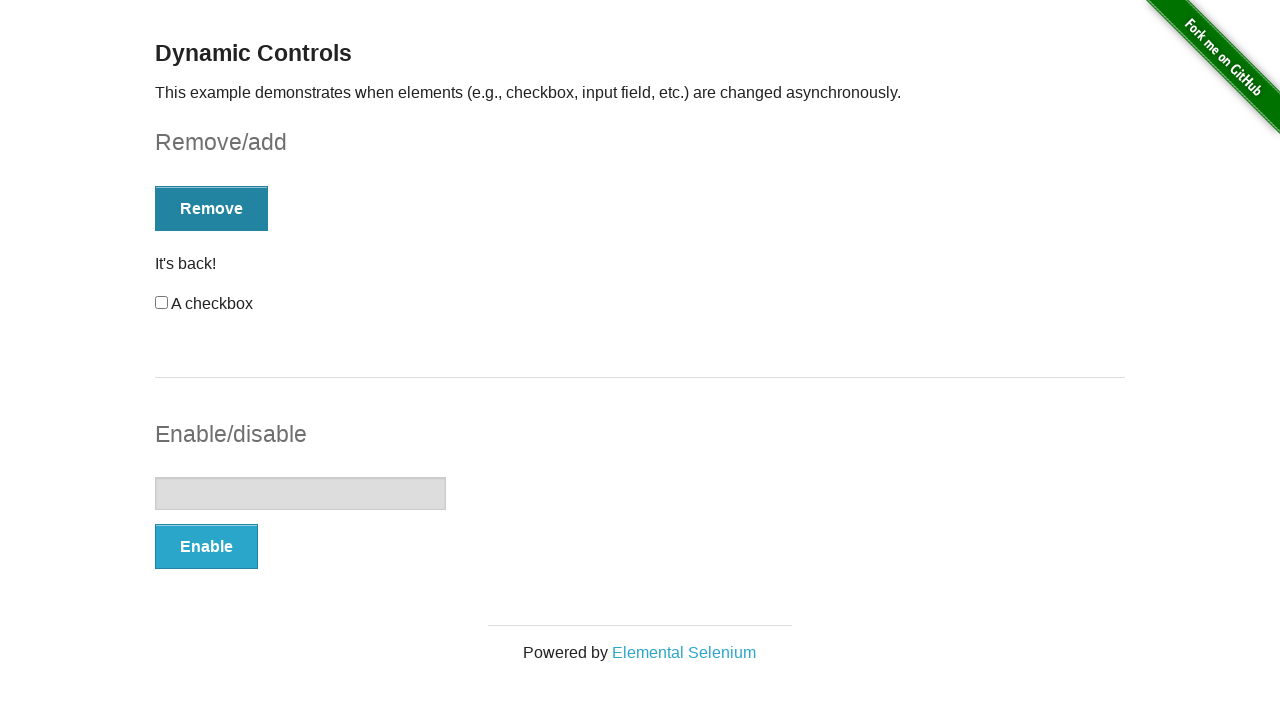